Navigates to a locators example page and verifies text content of an element with class "unbelievable" using various string comparisons

Starting URL: https://kristinek.github.io/site/examples/locators

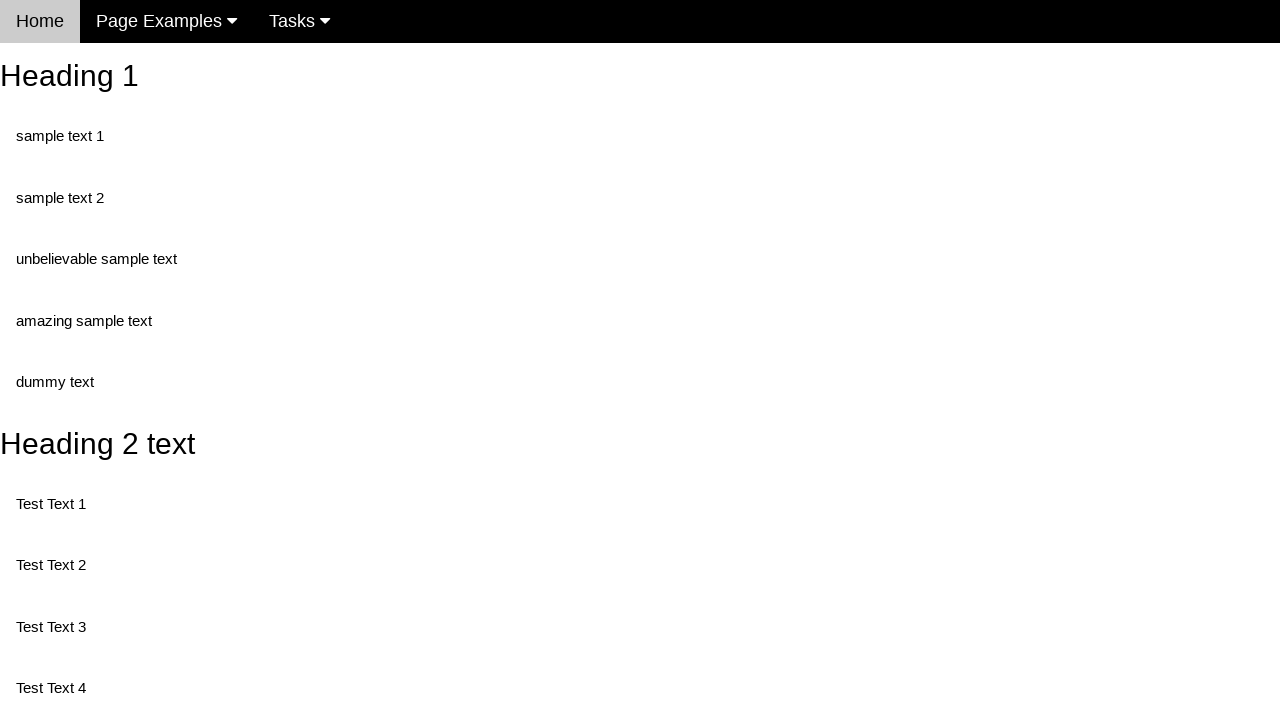

Navigated to locators example page
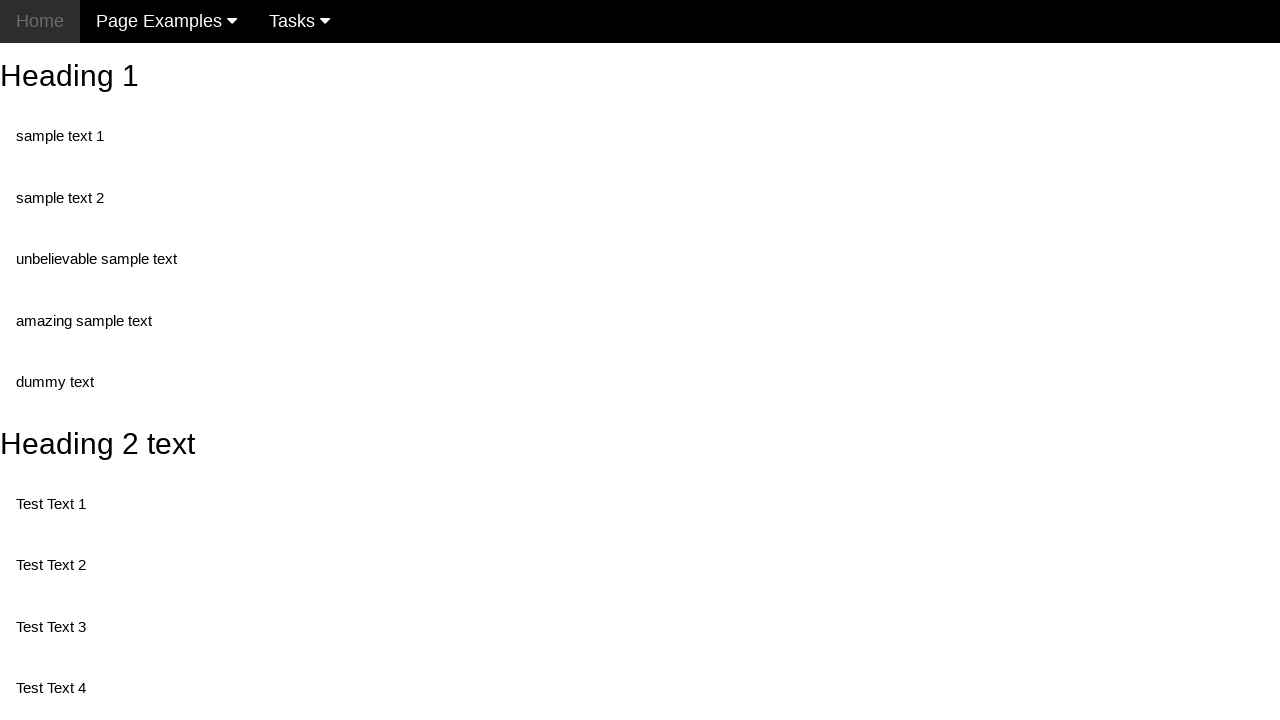

Retrieved text content from element with class 'unbelievable'
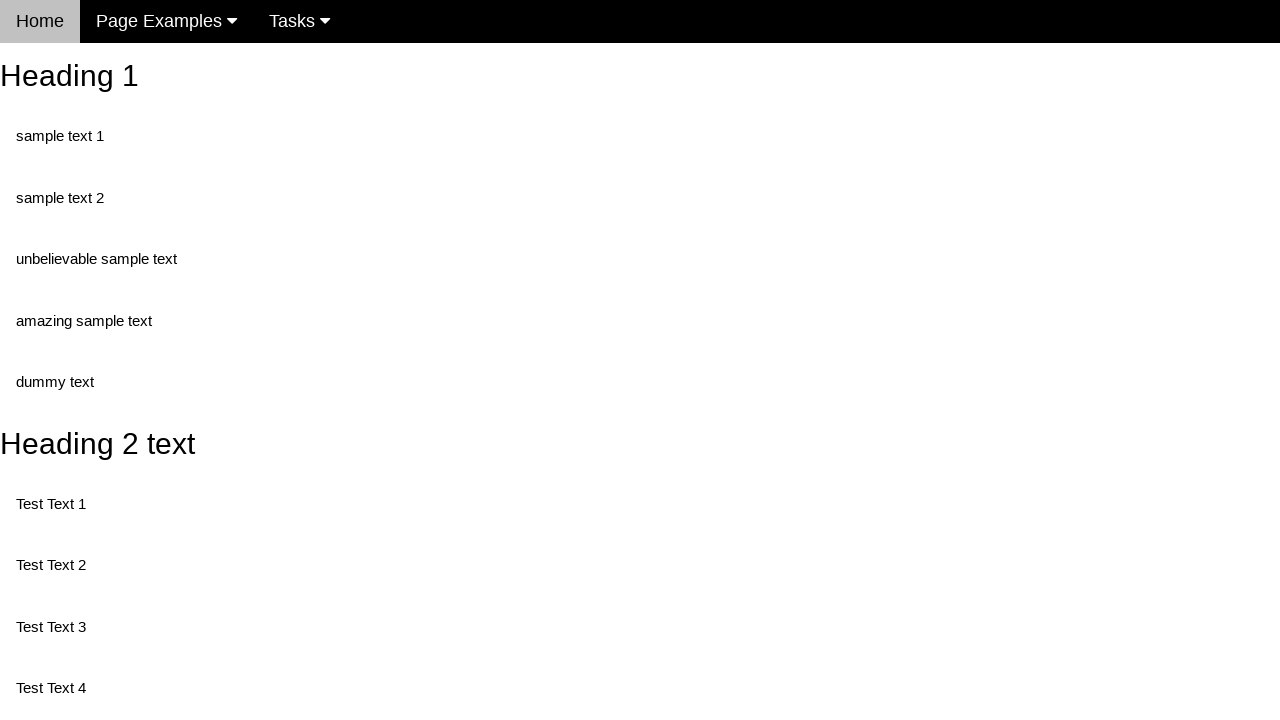

Verified element text equals 'unbelievable sample text' (exact match)
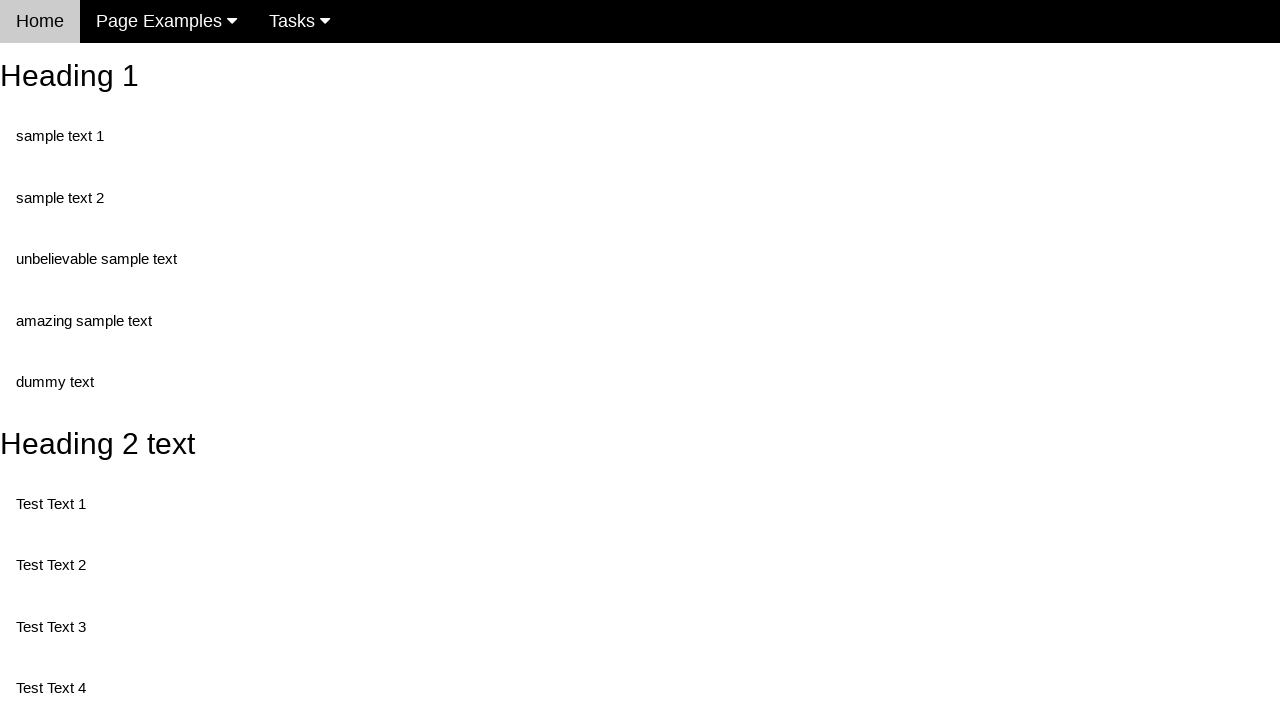

Verified element text matches case-insensitive comparison
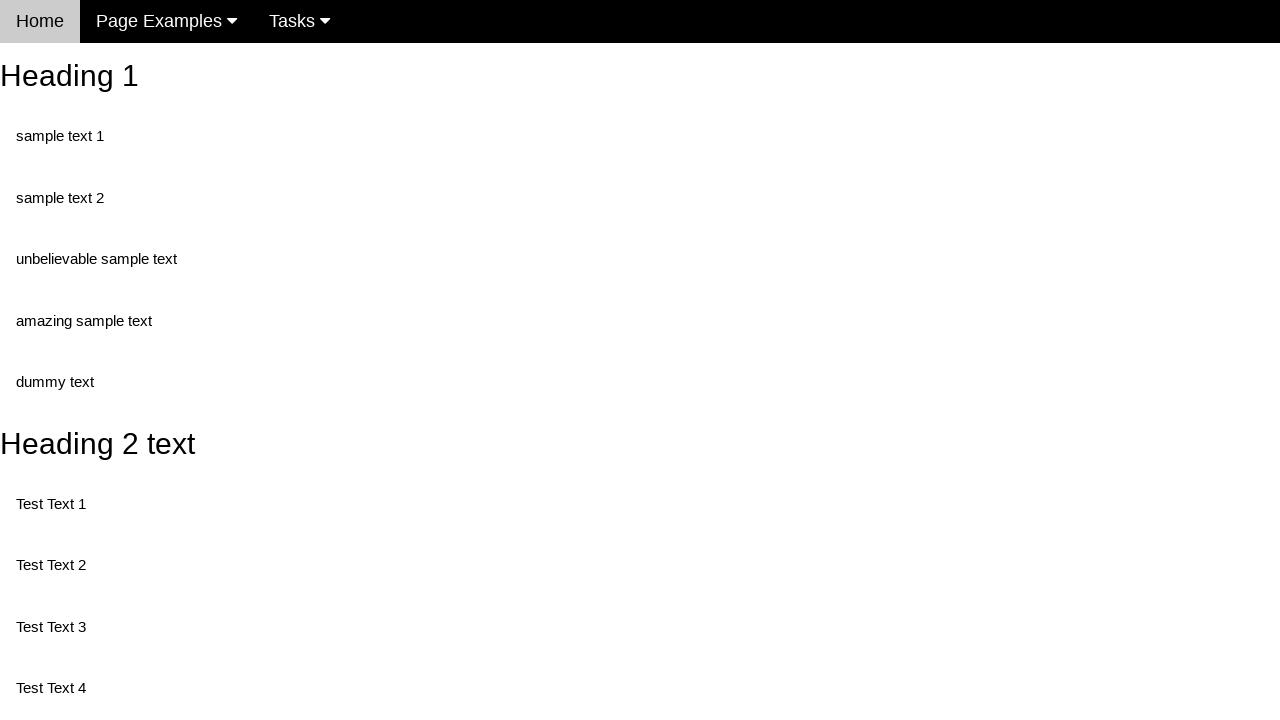

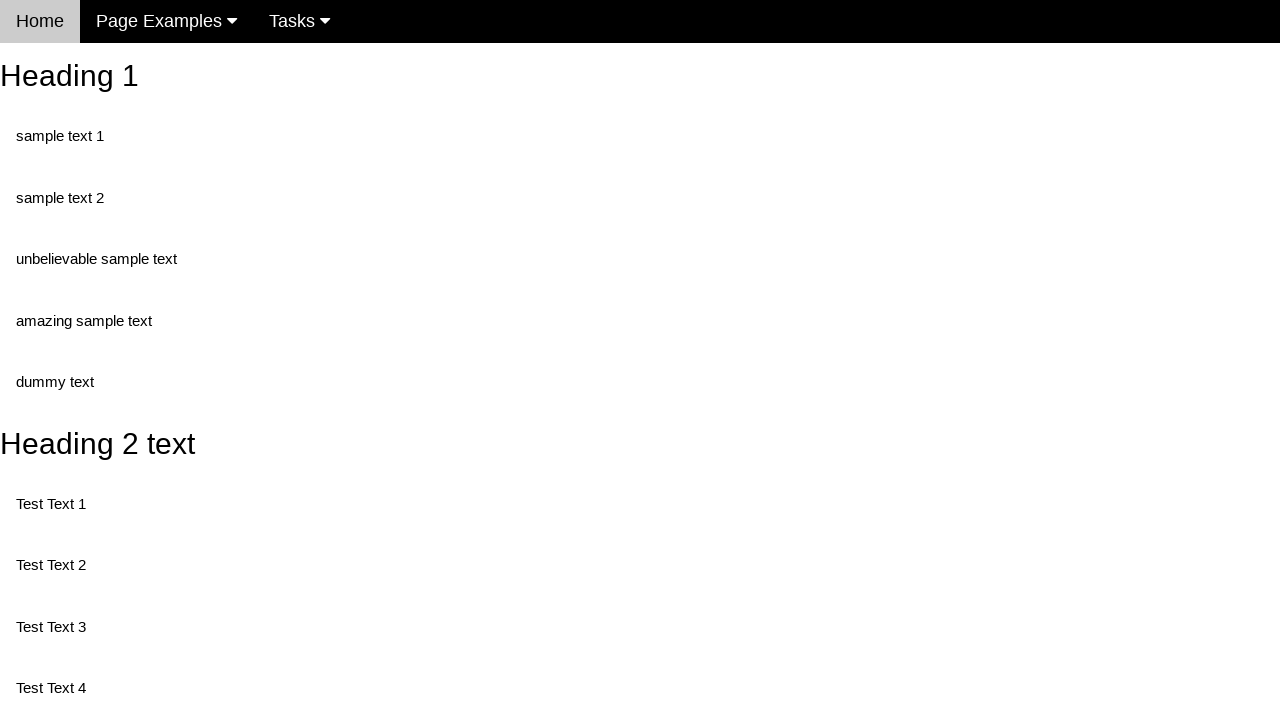